Tests handling a JavaScript confirm alert by clicking the trigger button, switching to the alert, and dismissing it with cancel

Starting URL: https://v1.training-support.net/selenium/javascript-alerts

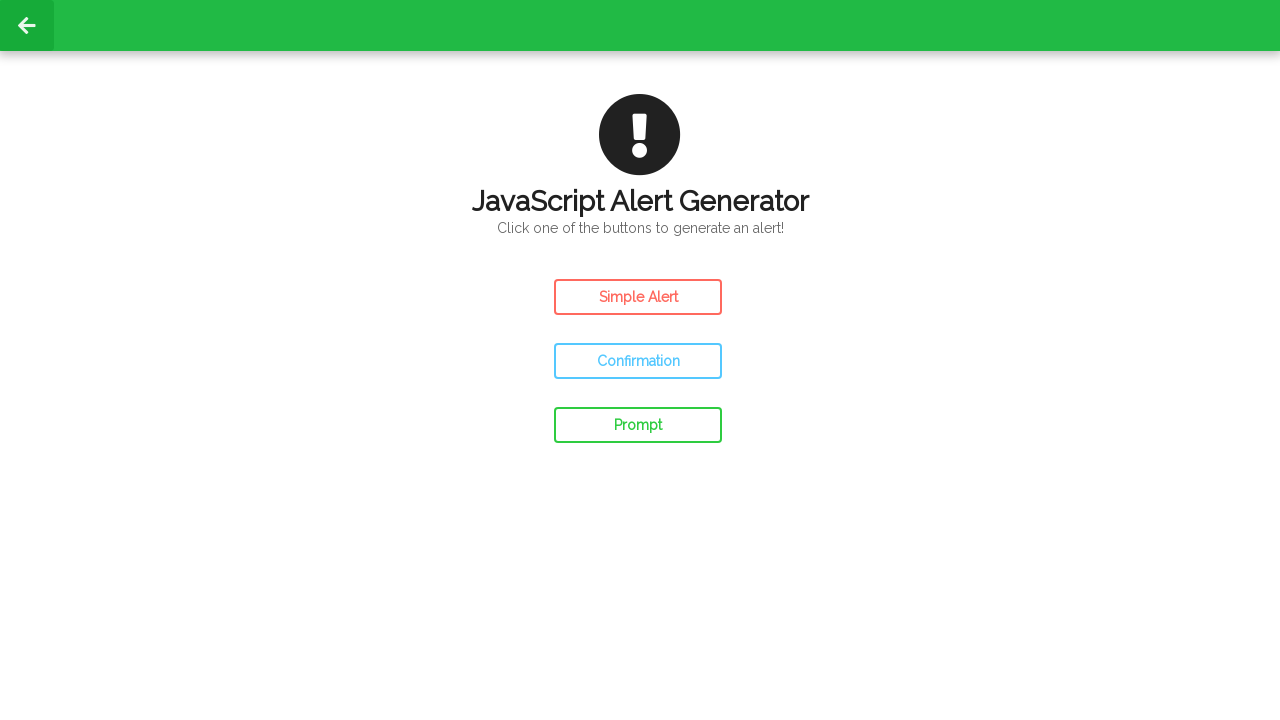

Set up dialog handler to dismiss confirm alerts
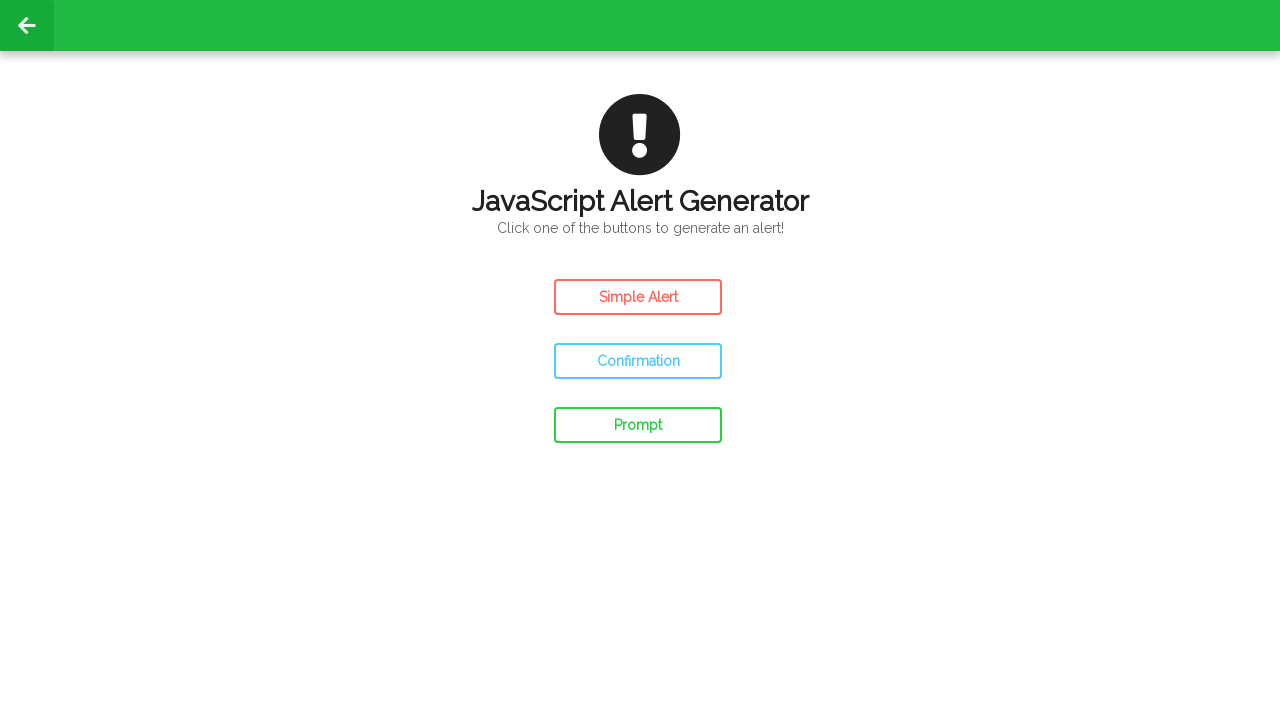

Clicked the Confirm Alert button at (638, 361) on #confirm
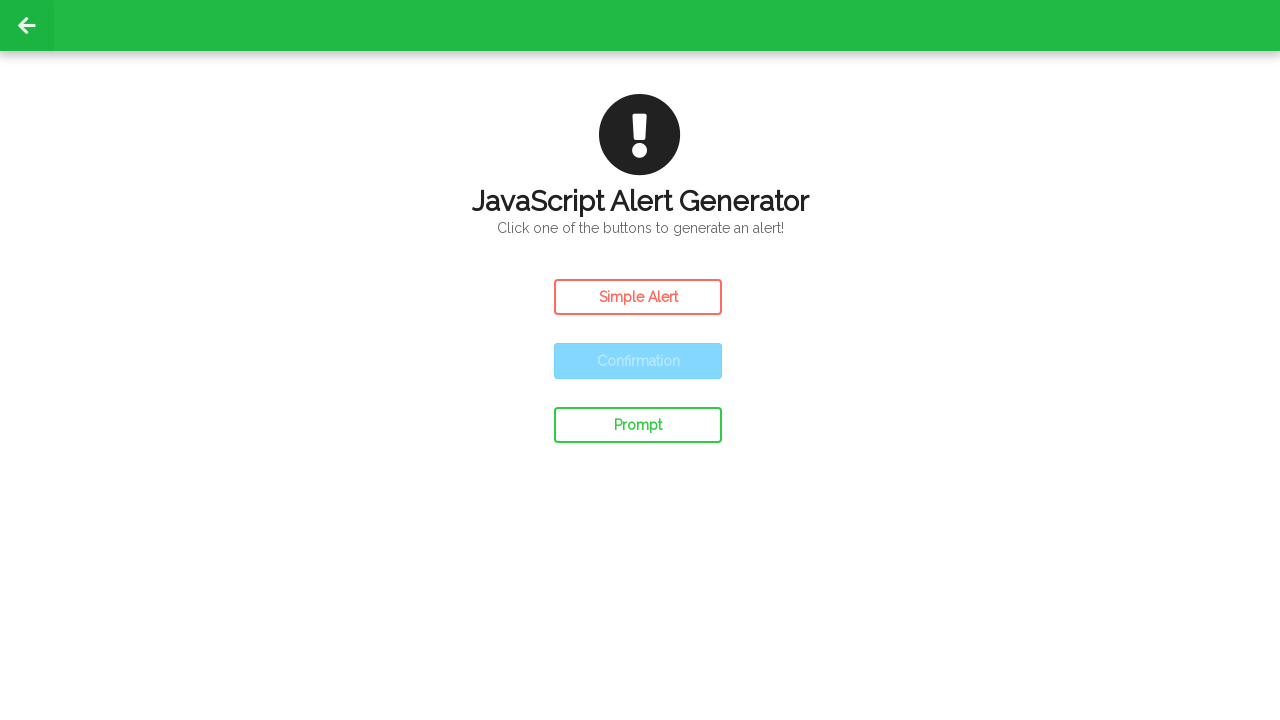

Waited 500ms for result text to update after dismissing alert
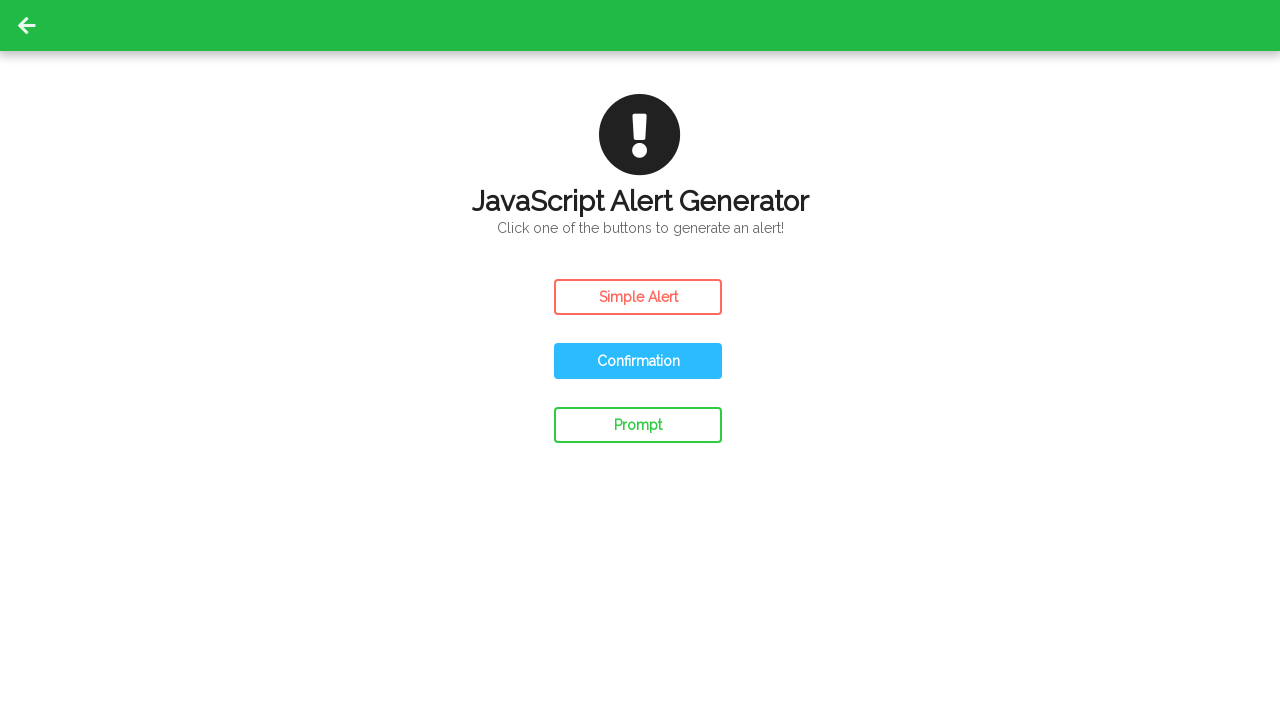

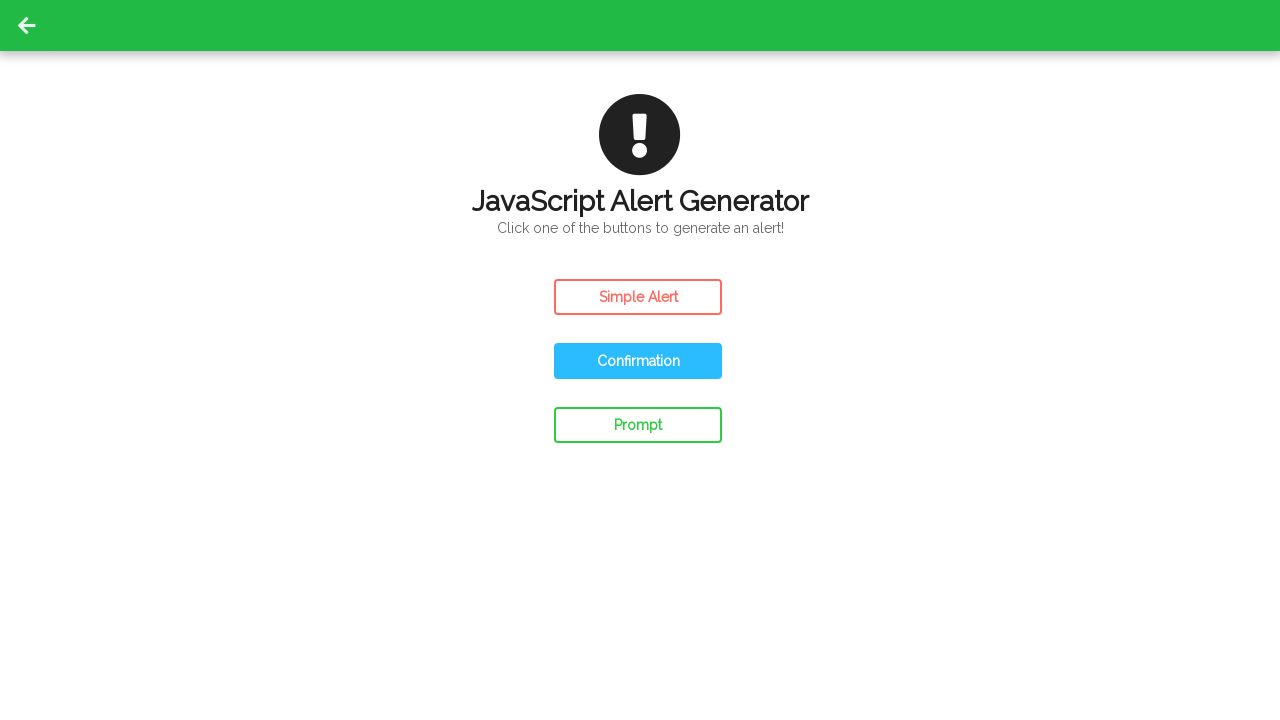